Tests that edits are cancelled when pressing Escape, reverting to the original text.

Starting URL: https://demo.playwright.dev/todomvc

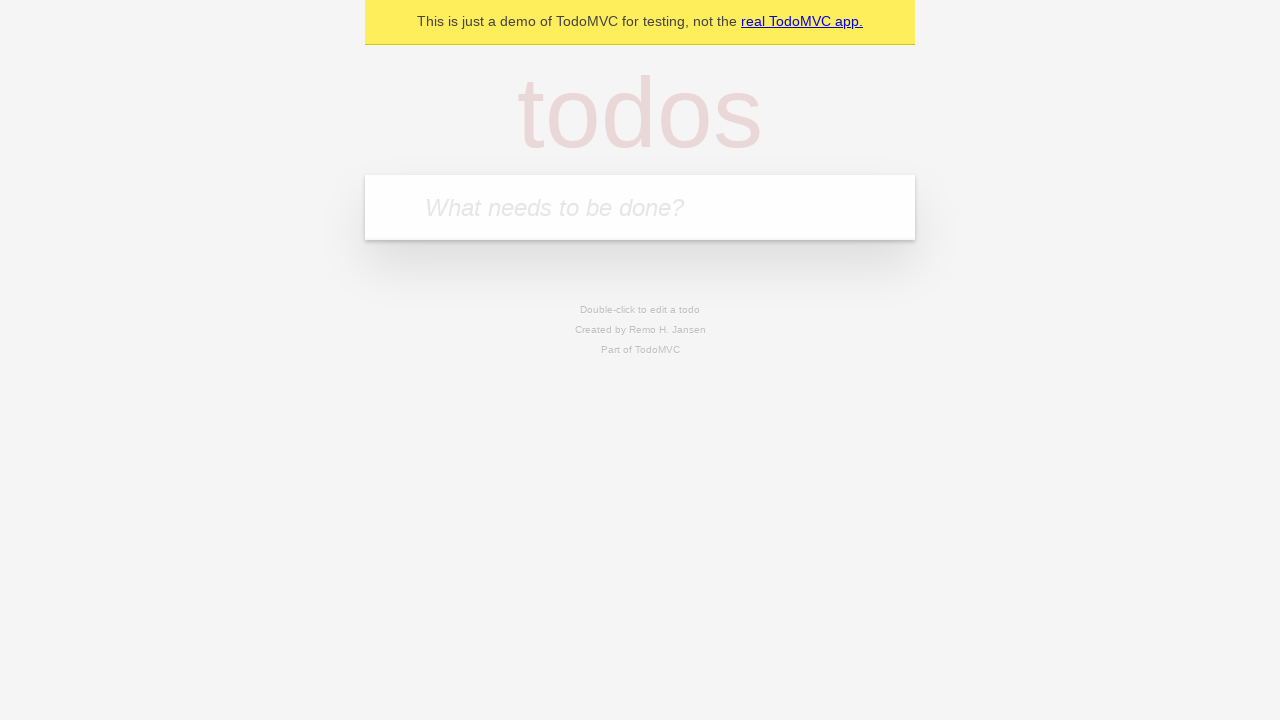

Located the 'What needs to be done?' input field
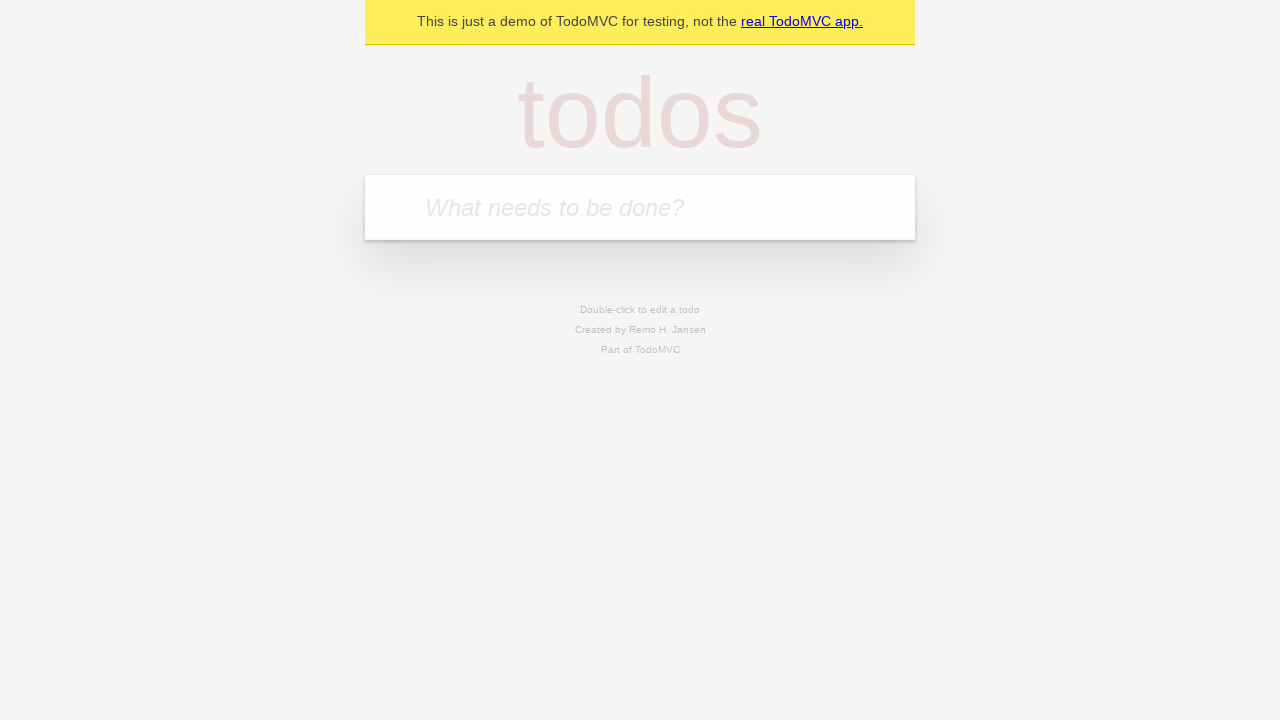

Filled new todo field with 'buy some cheese' on internal:attr=[placeholder="What needs to be done?"i]
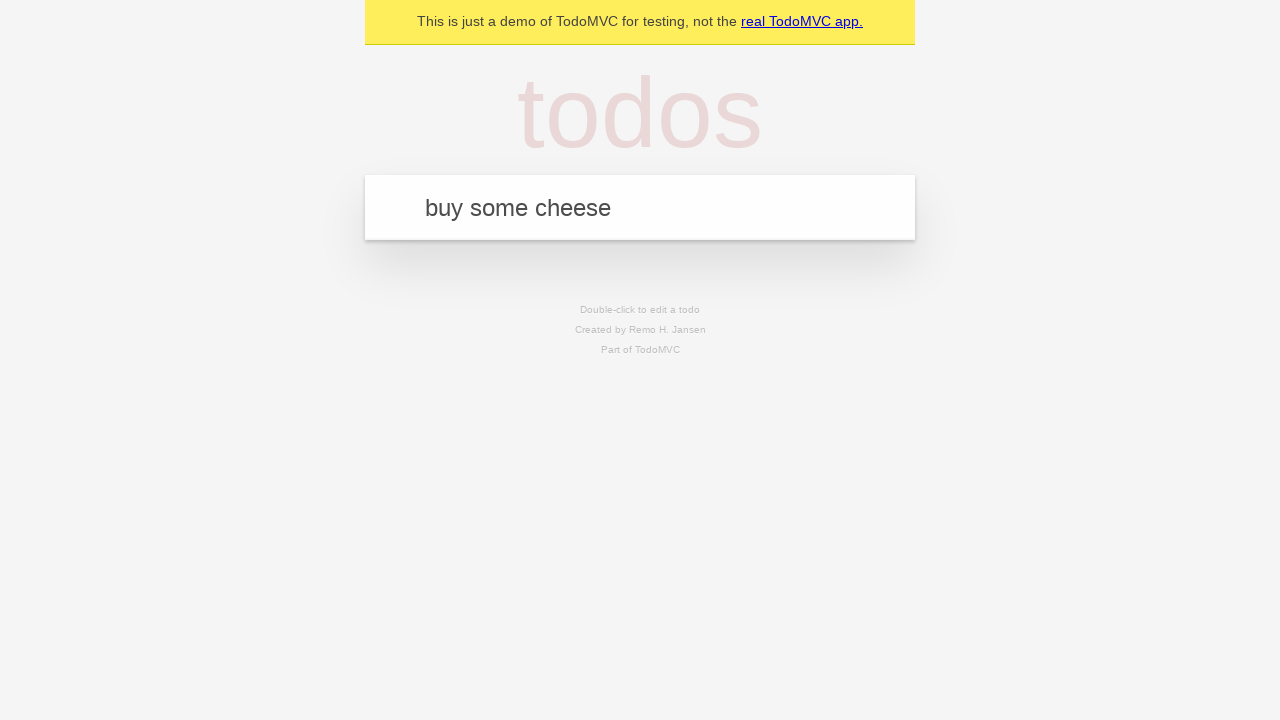

Pressed Enter to create todo 'buy some cheese' on internal:attr=[placeholder="What needs to be done?"i]
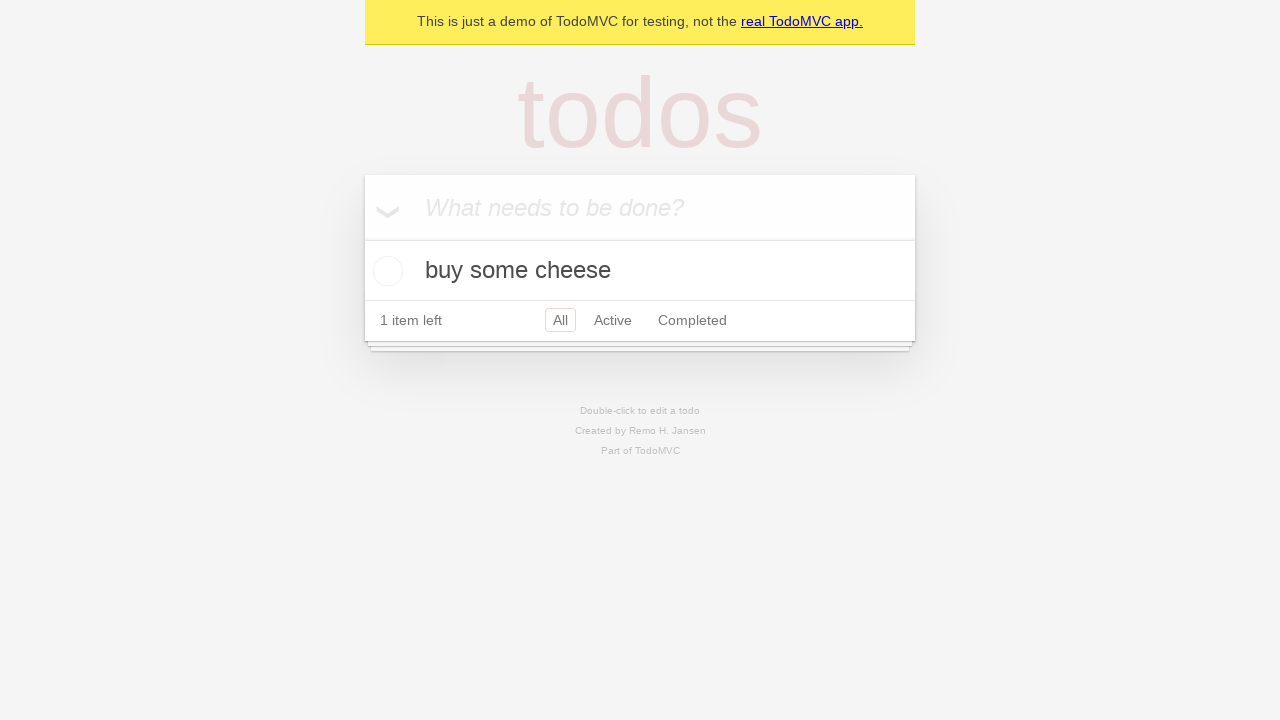

Filled new todo field with 'feed the cat' on internal:attr=[placeholder="What needs to be done?"i]
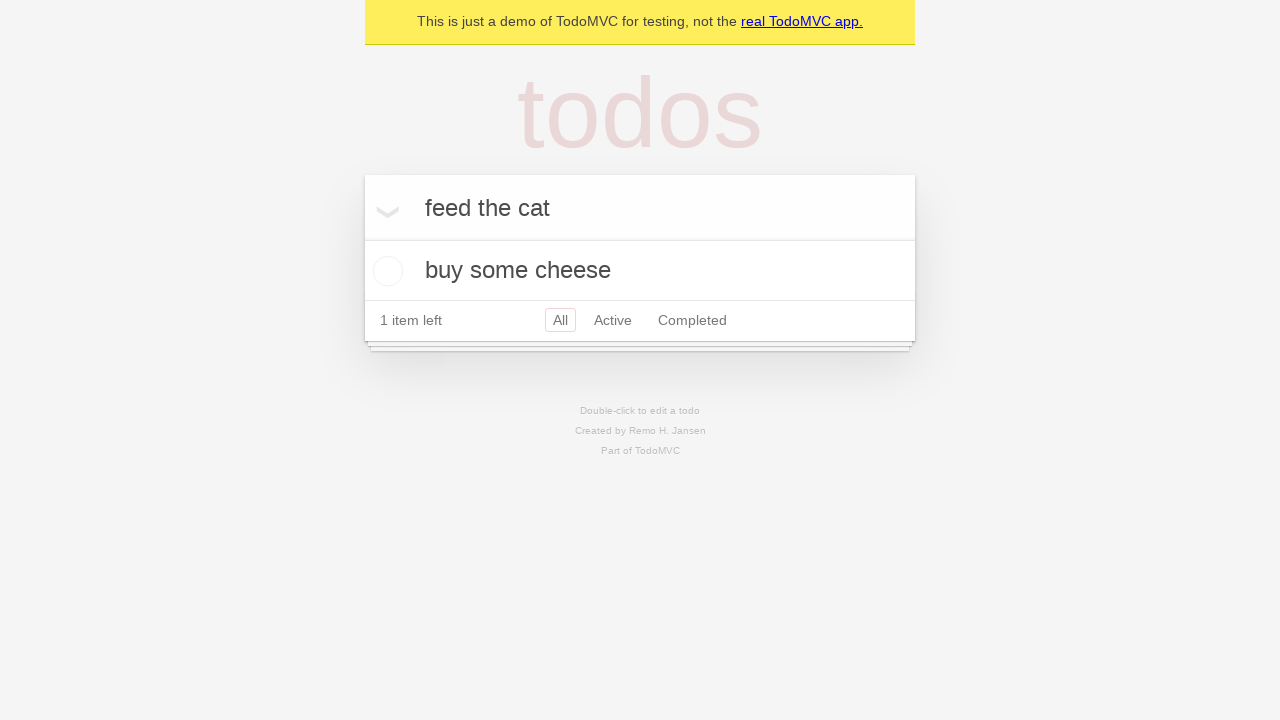

Pressed Enter to create todo 'feed the cat' on internal:attr=[placeholder="What needs to be done?"i]
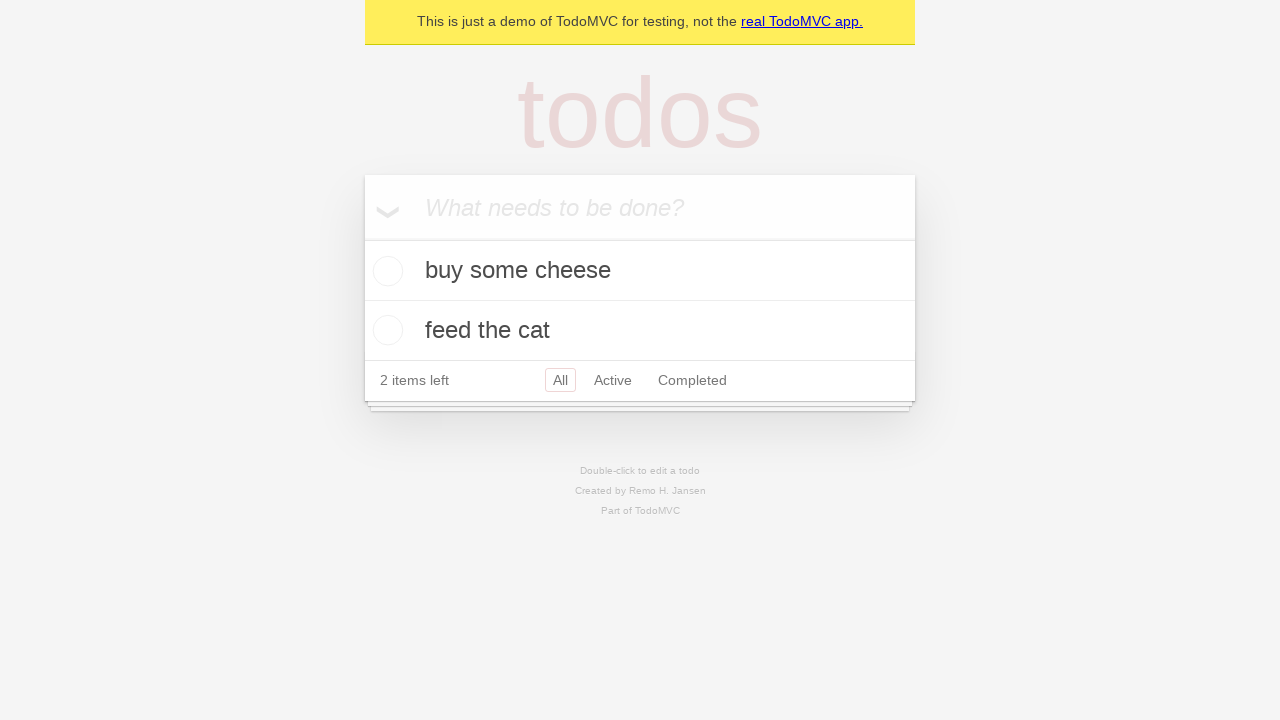

Filled new todo field with 'book a doctors appointment' on internal:attr=[placeholder="What needs to be done?"i]
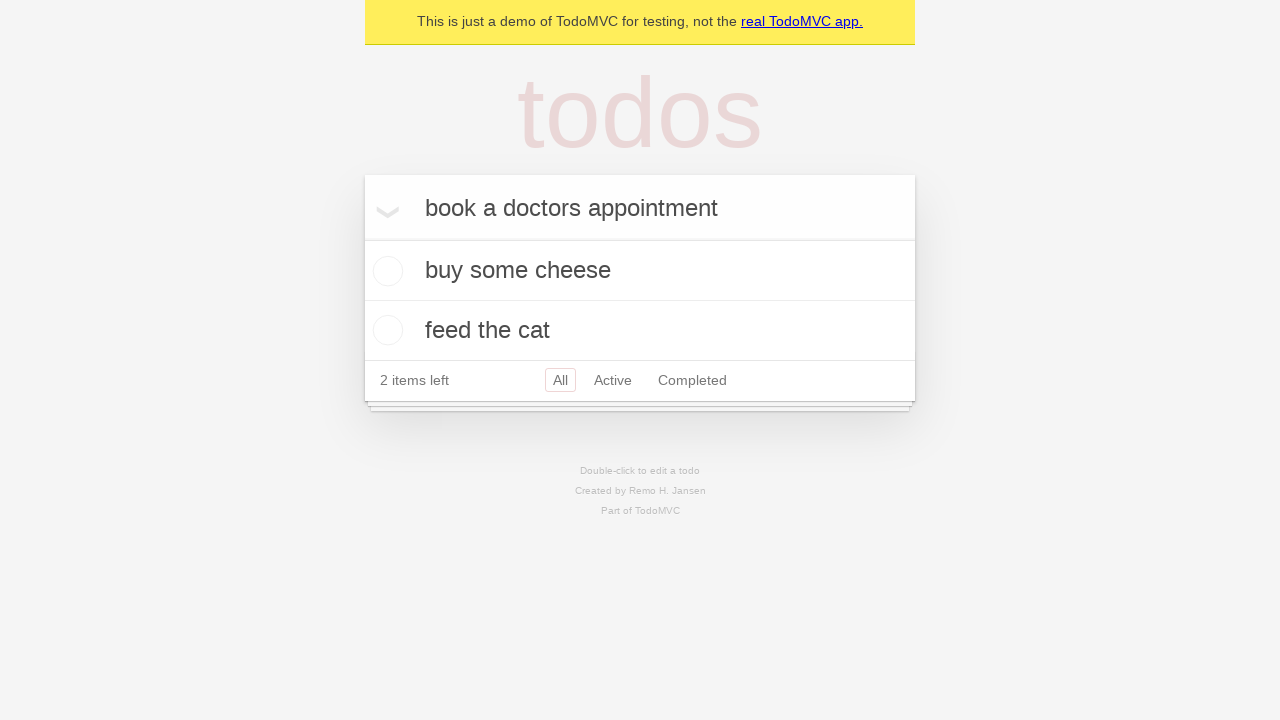

Pressed Enter to create todo 'book a doctors appointment' on internal:attr=[placeholder="What needs to be done?"i]
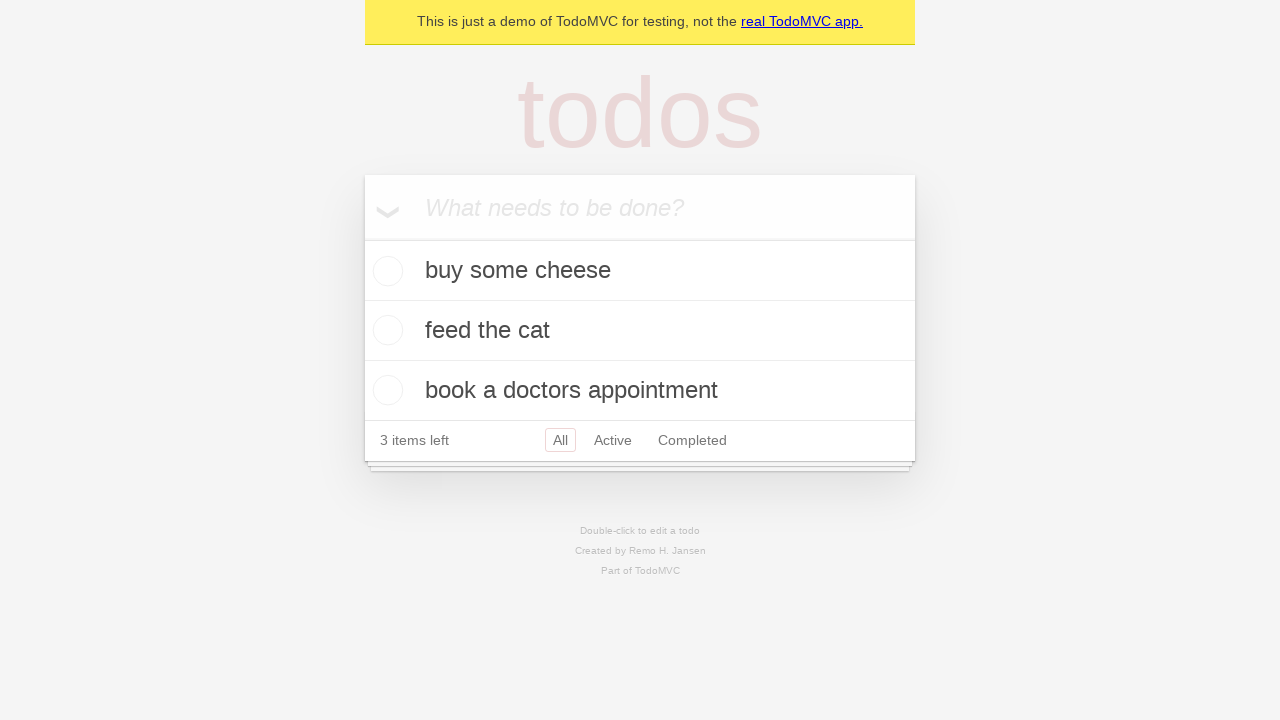

Located all todo items
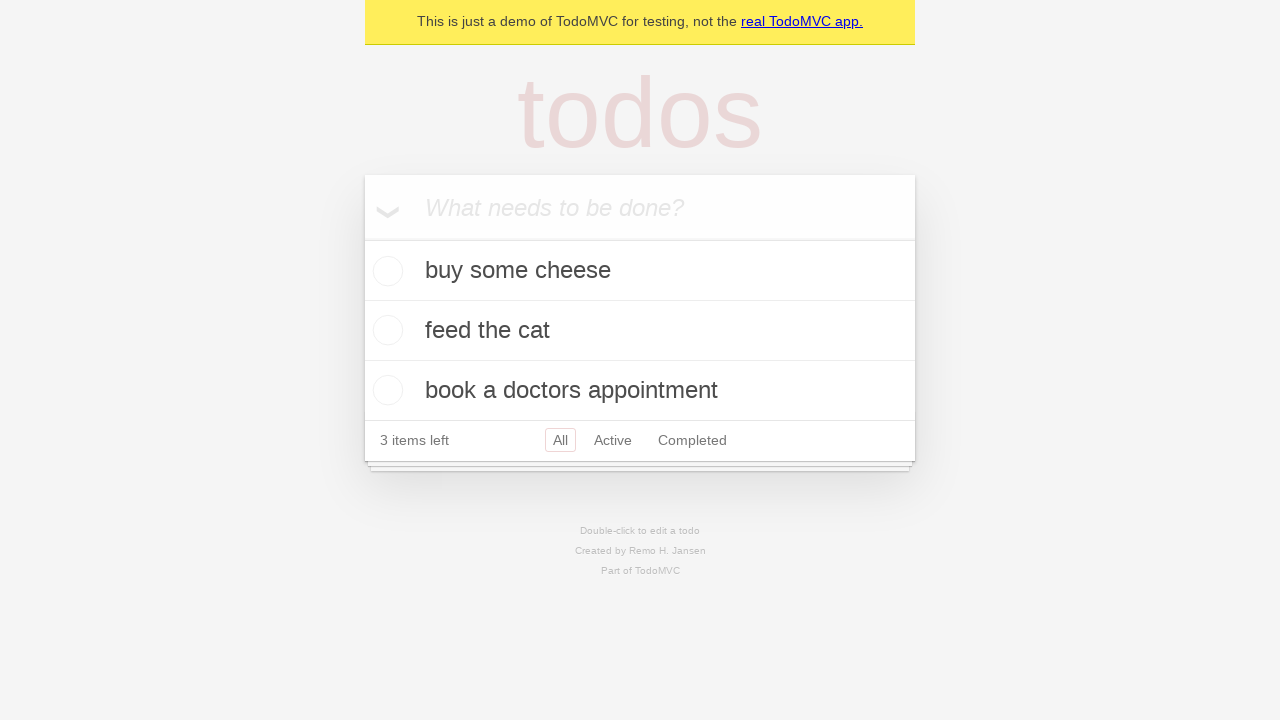

Double-clicked second todo item to enter edit mode at (640, 331) on internal:testid=[data-testid="todo-item"s] >> nth=1
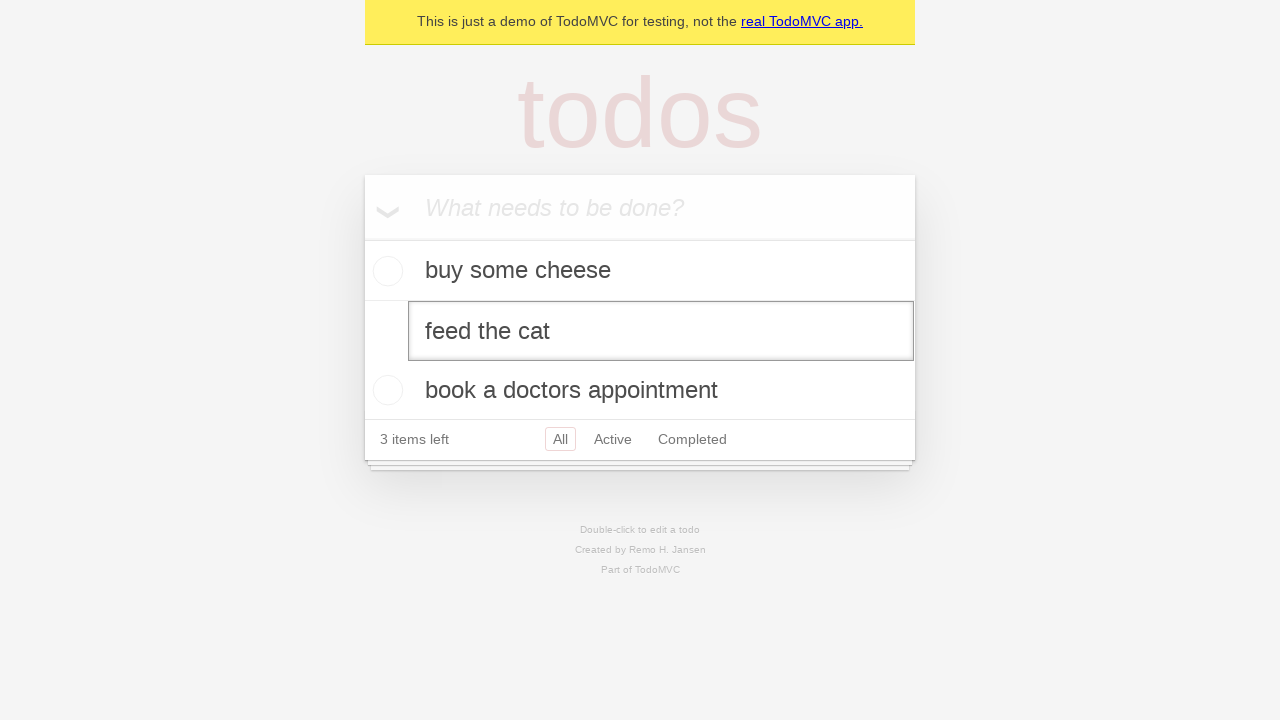

Filled edit field with 'buy some sausages' on internal:testid=[data-testid="todo-item"s] >> nth=1 >> internal:role=textbox[nam
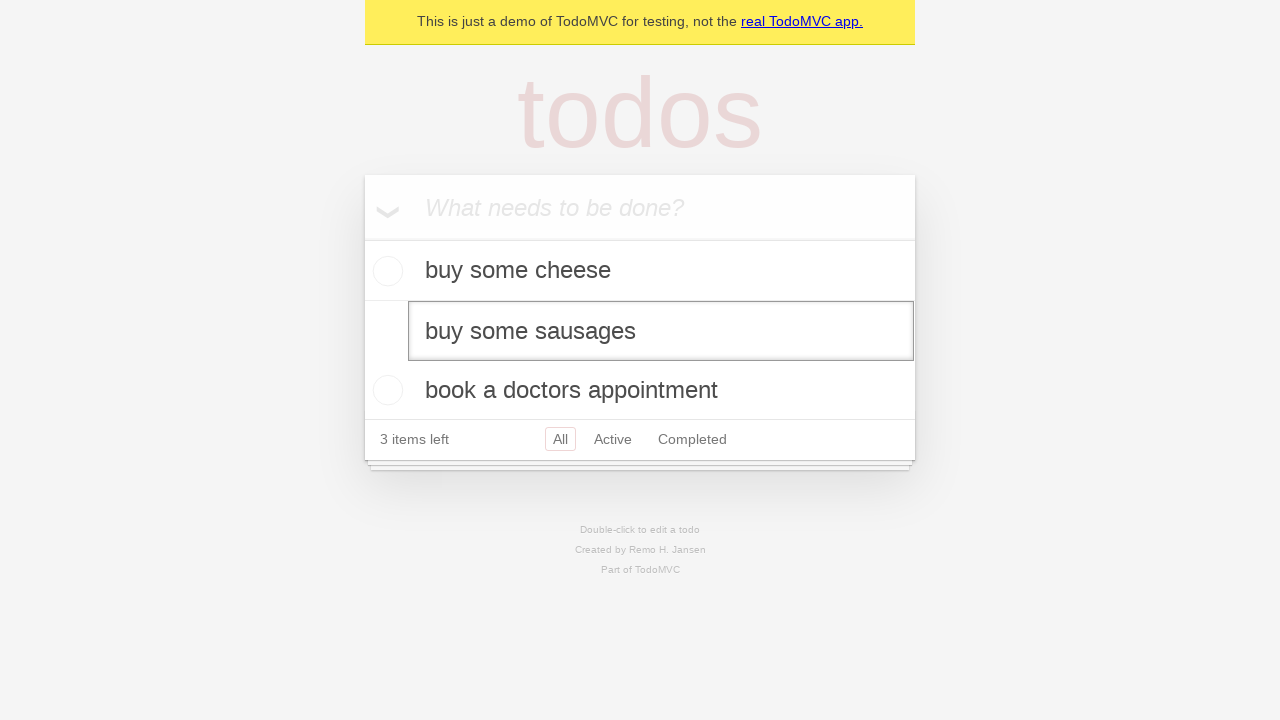

Pressed Escape to cancel the edit and revert to original text on internal:testid=[data-testid="todo-item"s] >> nth=1 >> internal:role=textbox[nam
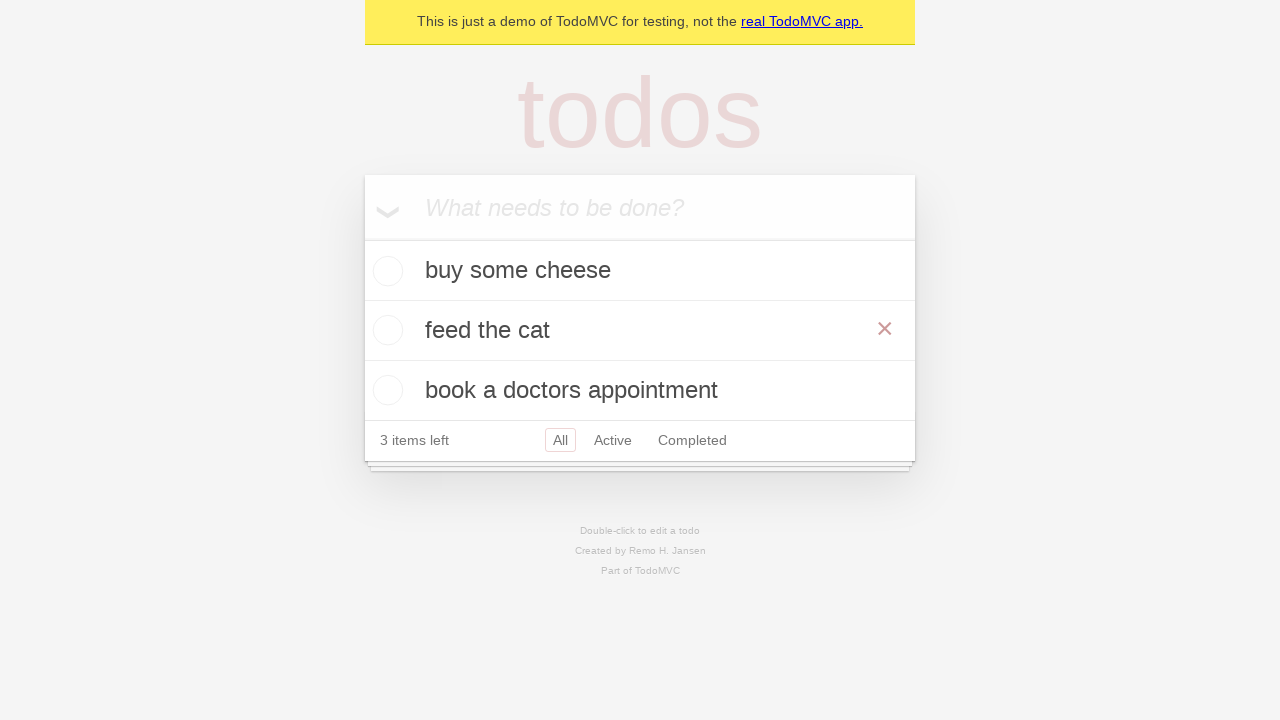

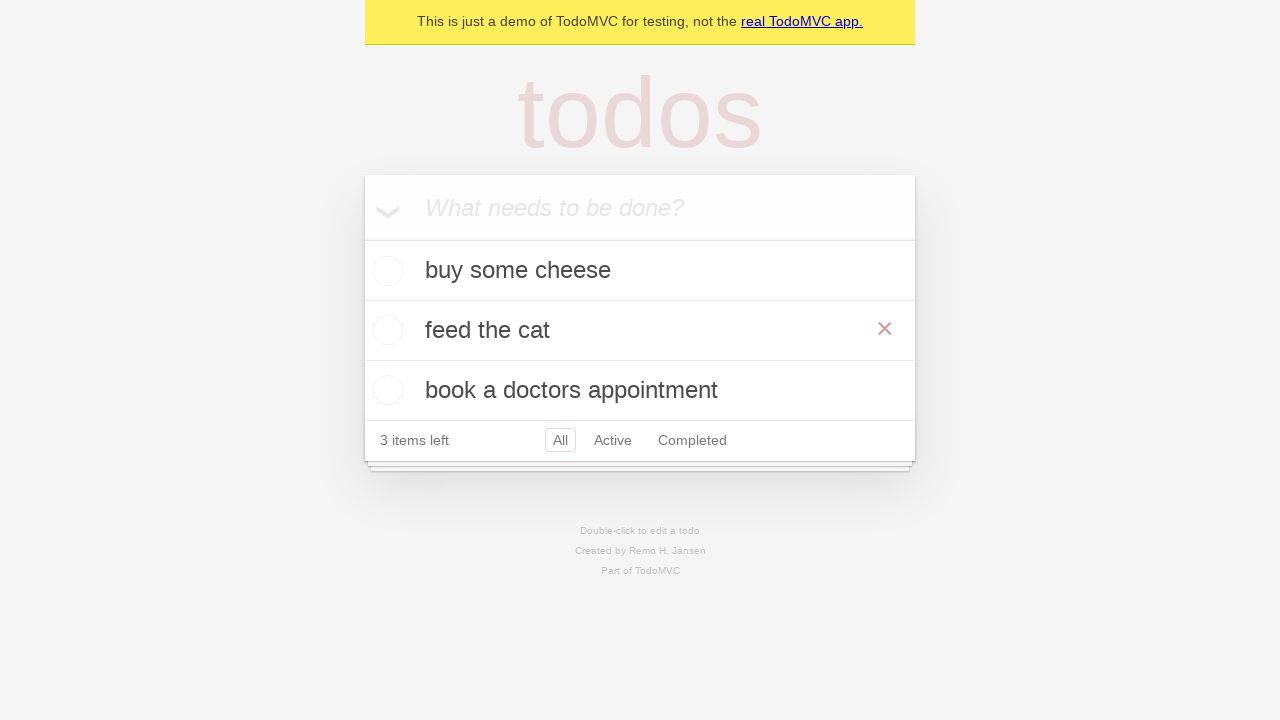